Tests keyboard actions by sending various key presses (Enter, Backspace, Escape, Space) to a key press testing page and verifying the page responds to keyboard input.

Starting URL: http://the-internet.herokuapp.com/key_presses

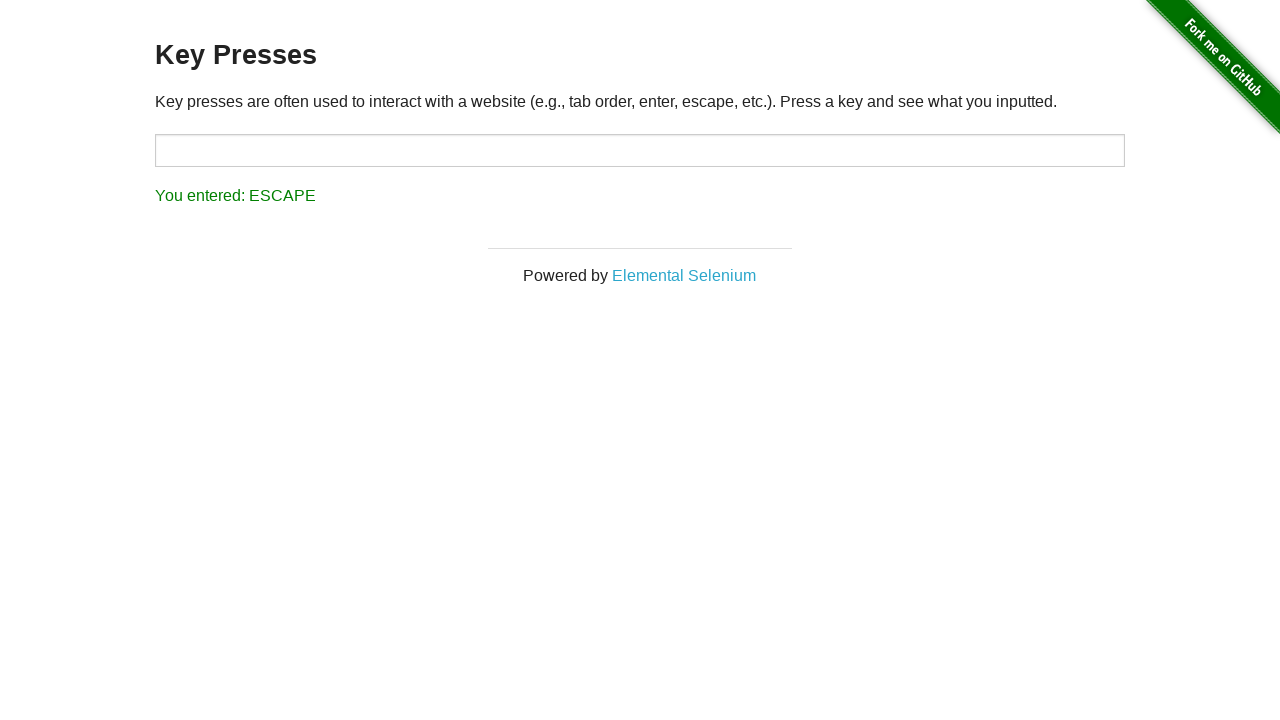

Pressed Enter key
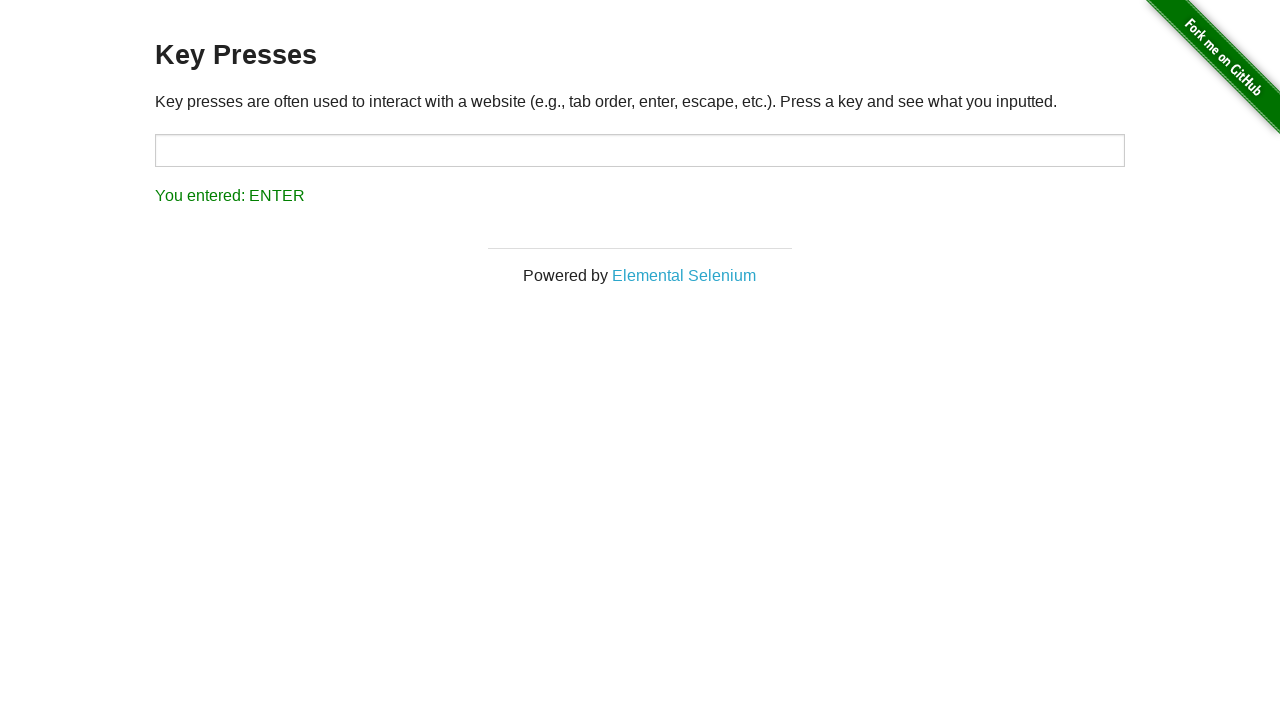

Pressed Backspace key
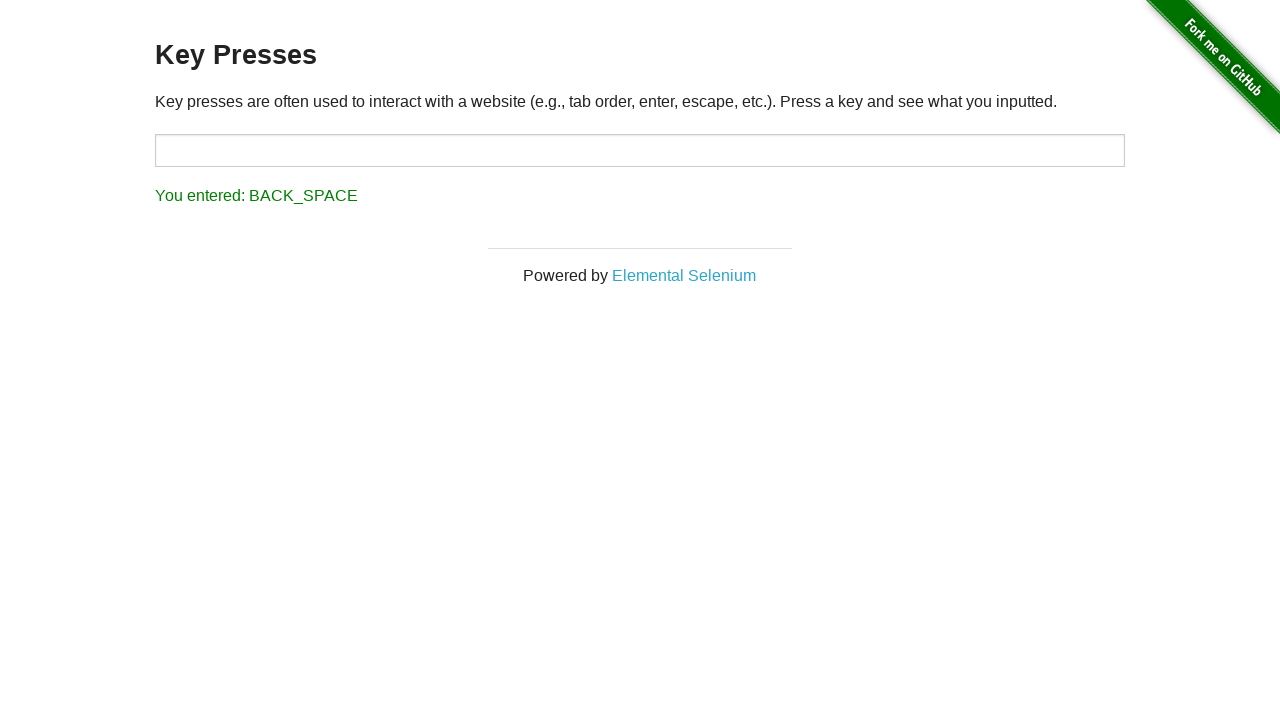

Pressed Escape key
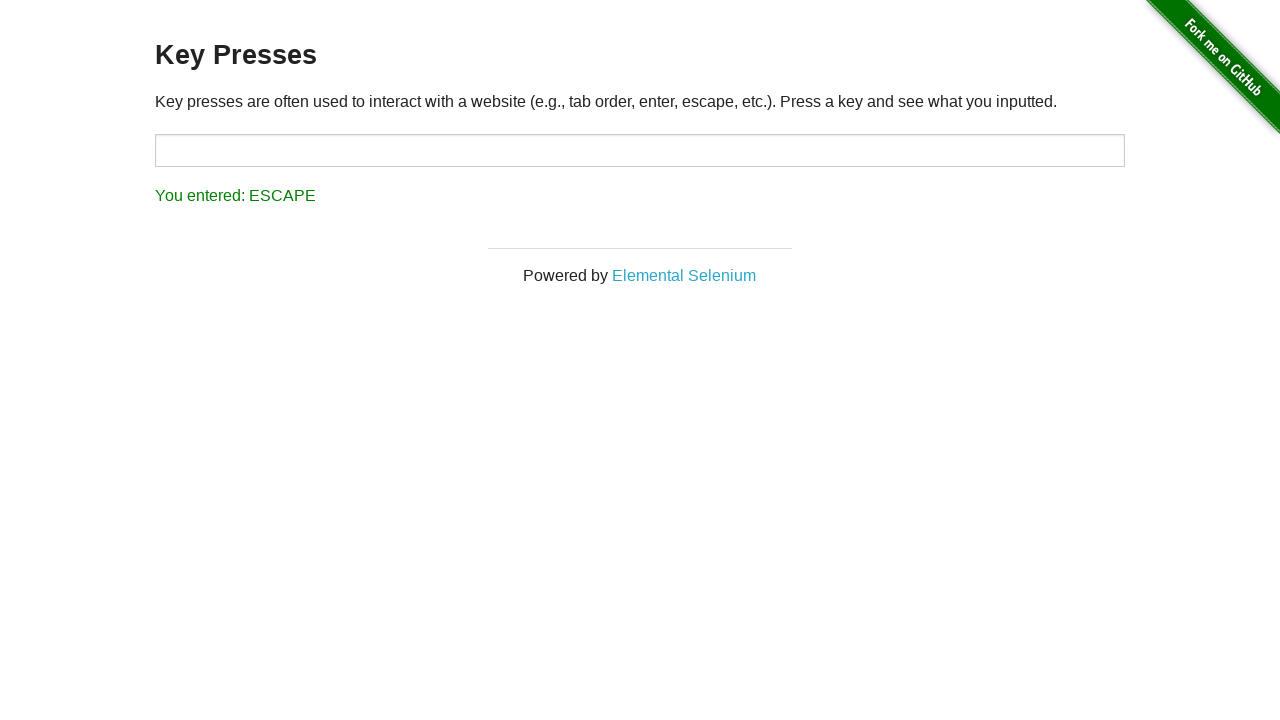

Pressed Space key
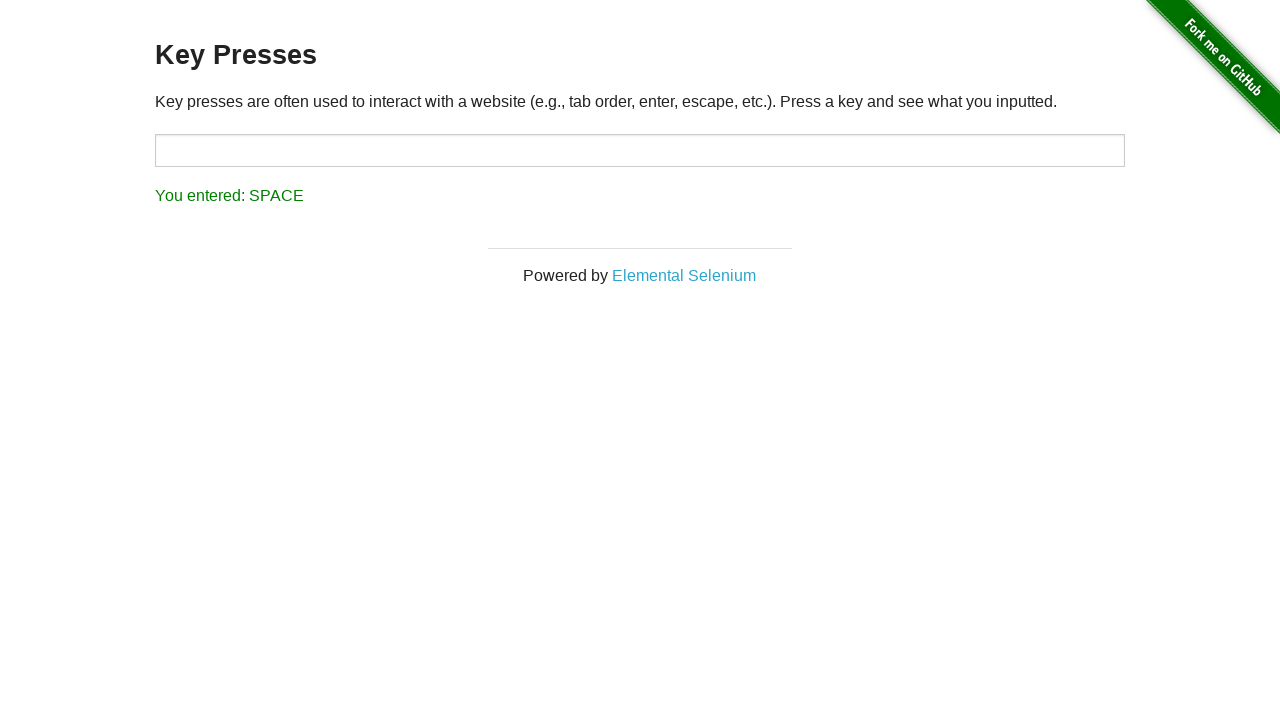

Verified keyboard input was registered on the page
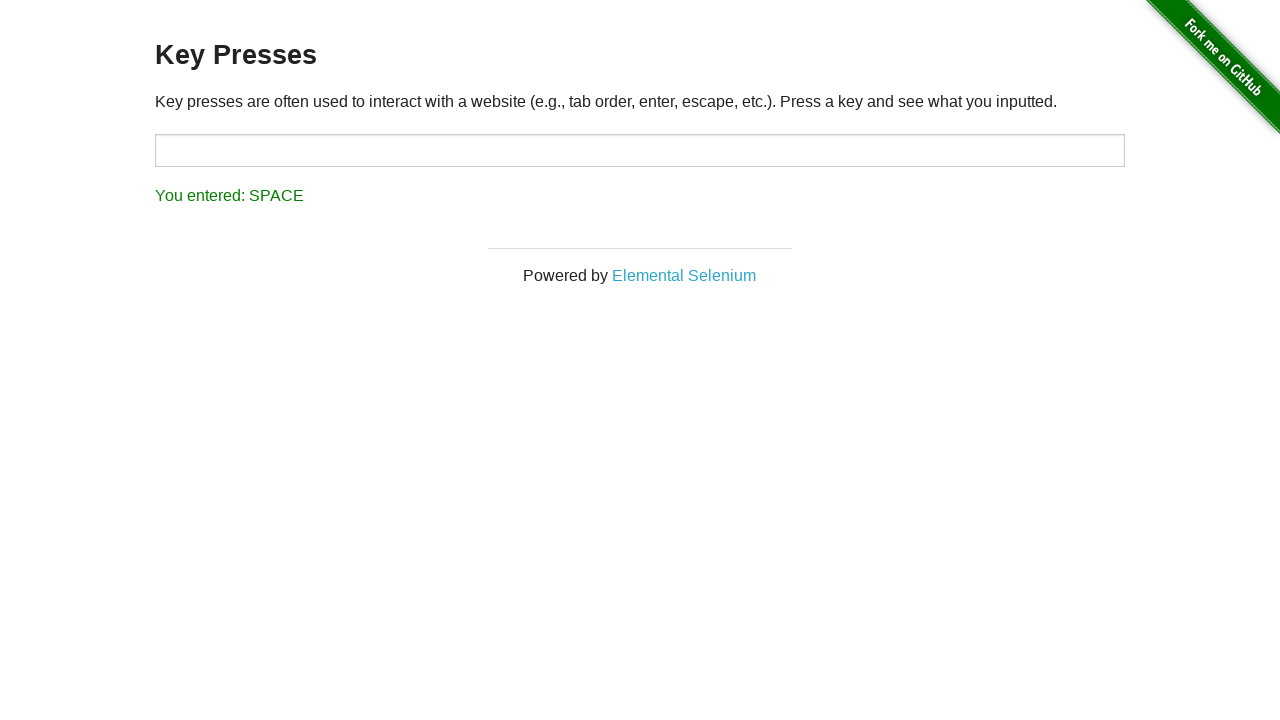

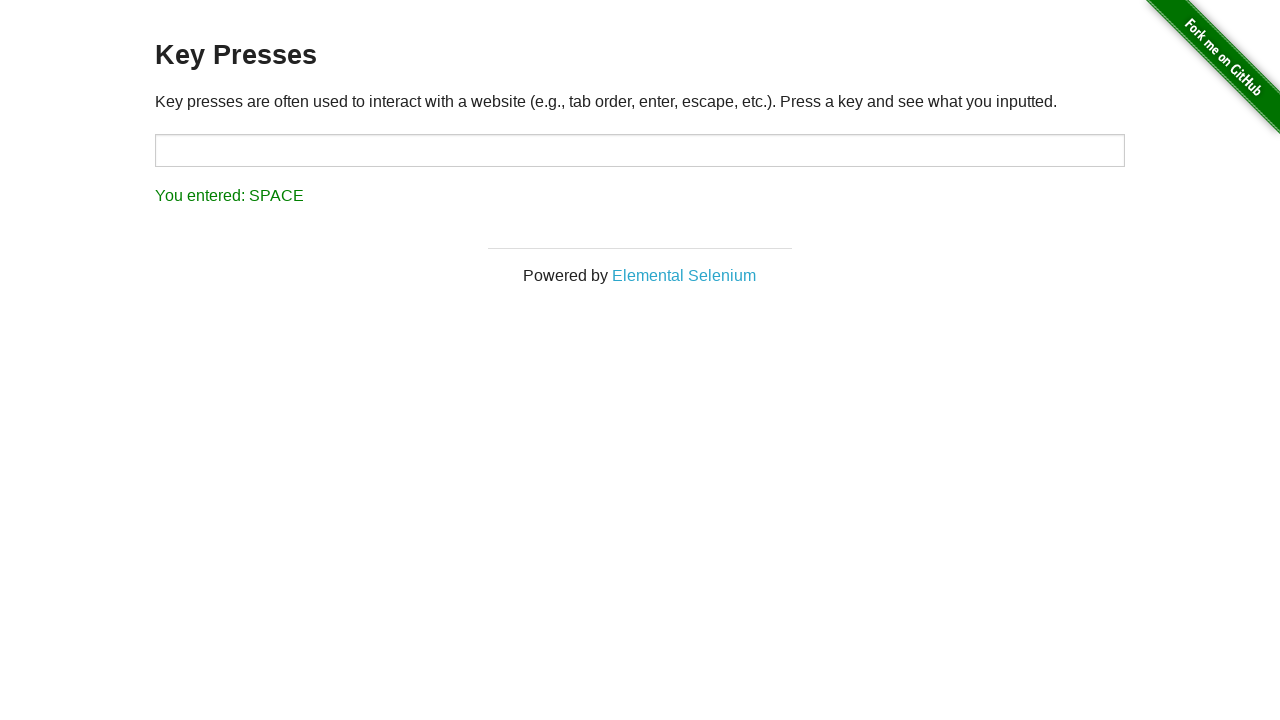